Tests multi-select listbox functionality by selecting multiple options by index and verifying the selections on a test page

Starting URL: https://omayo.blogspot.com/

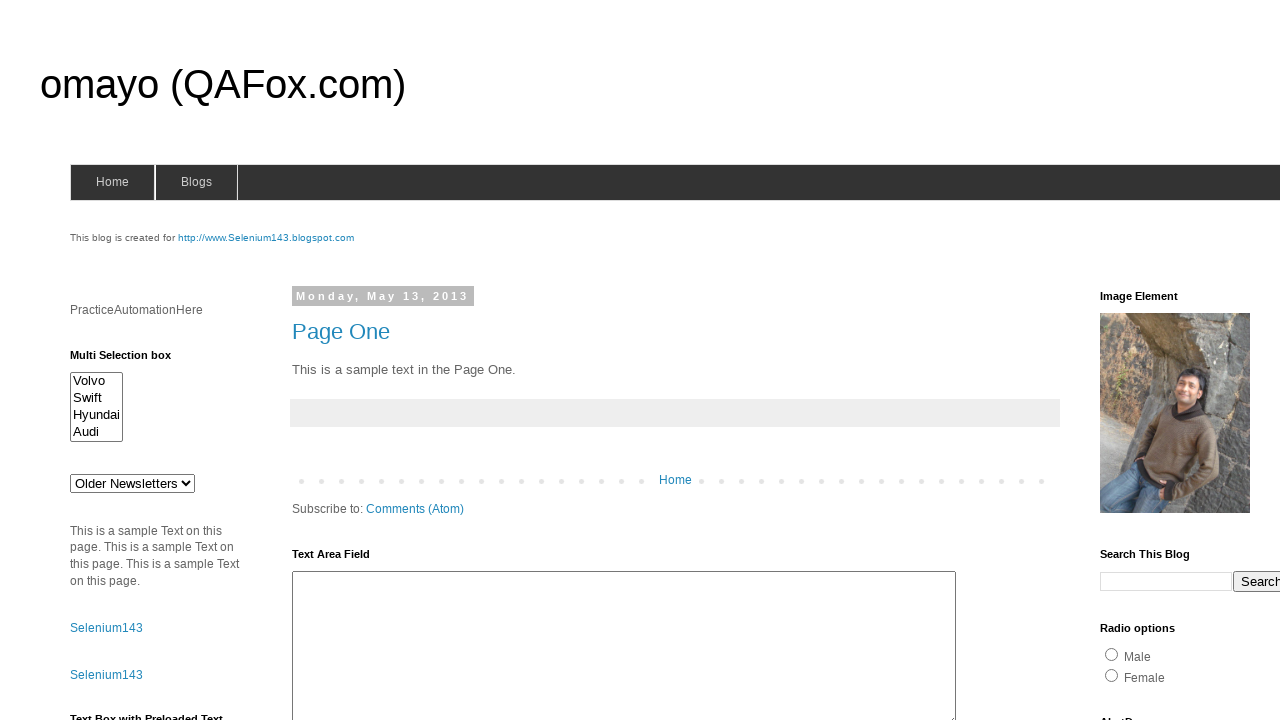

Located multi-select listbox element
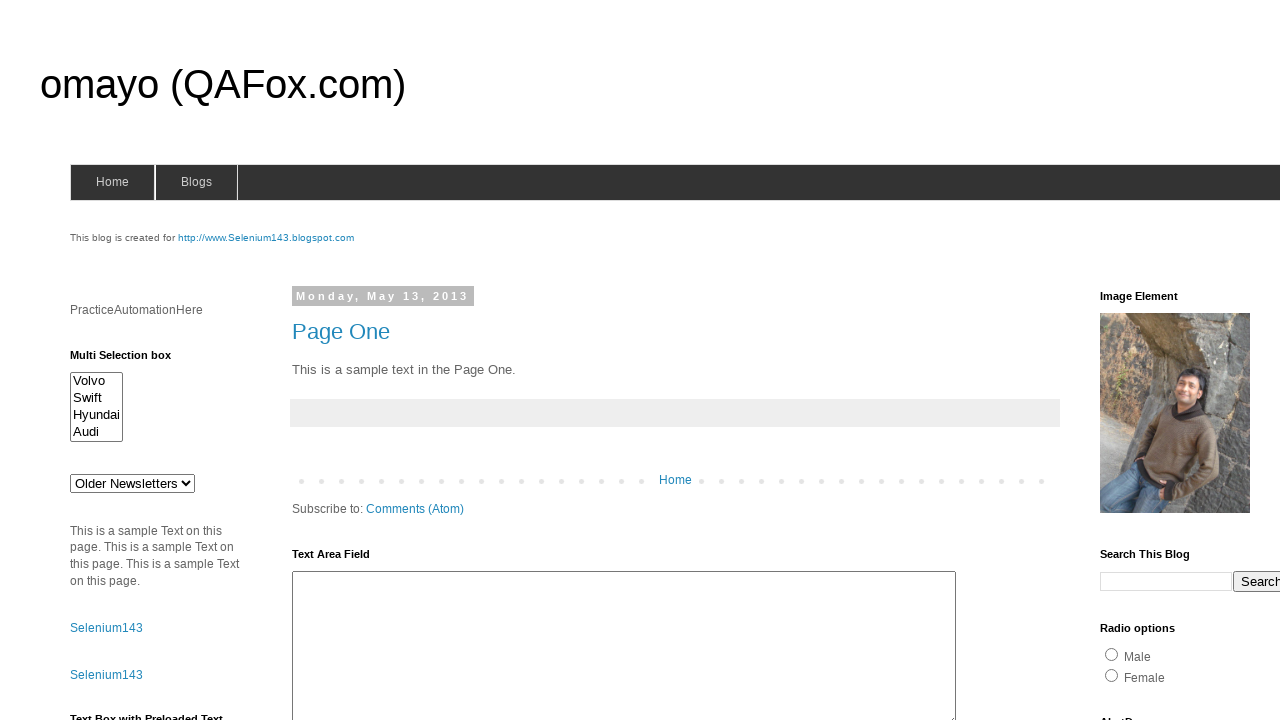

Selected option at index 3 from multi-select listbox on #multiselect1
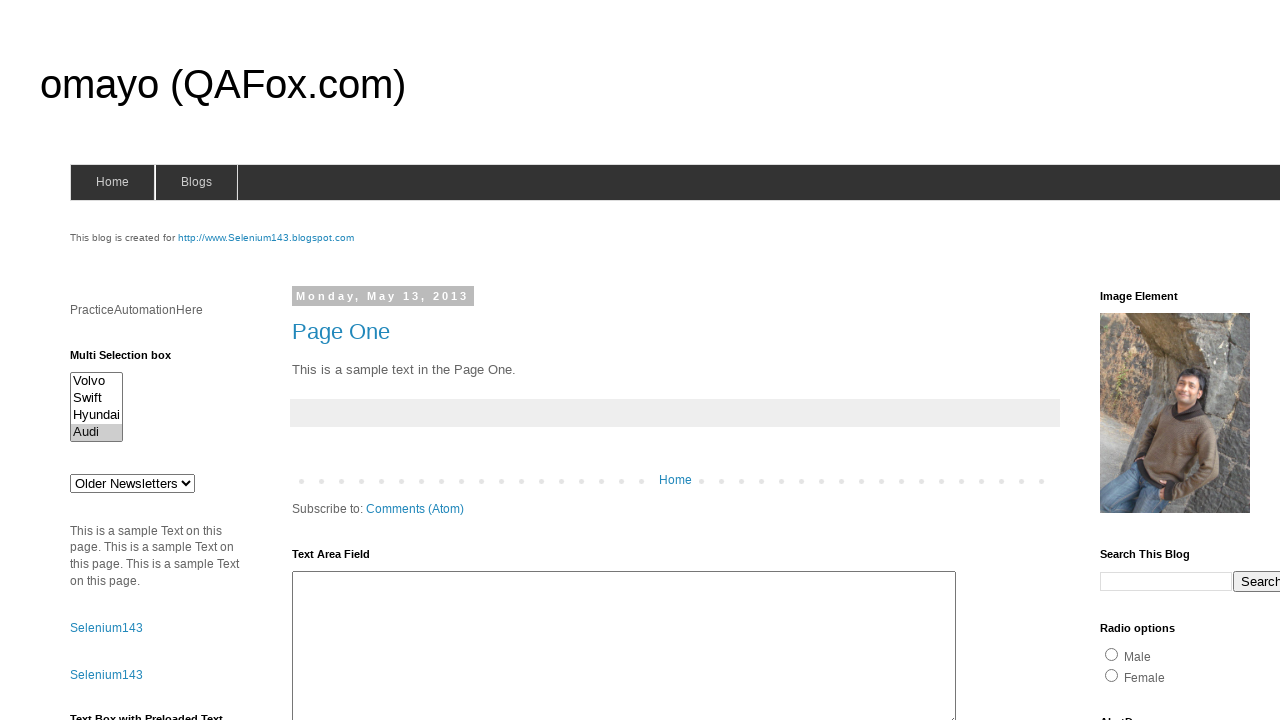

Selected option at index 1 from multi-select listbox on #multiselect1
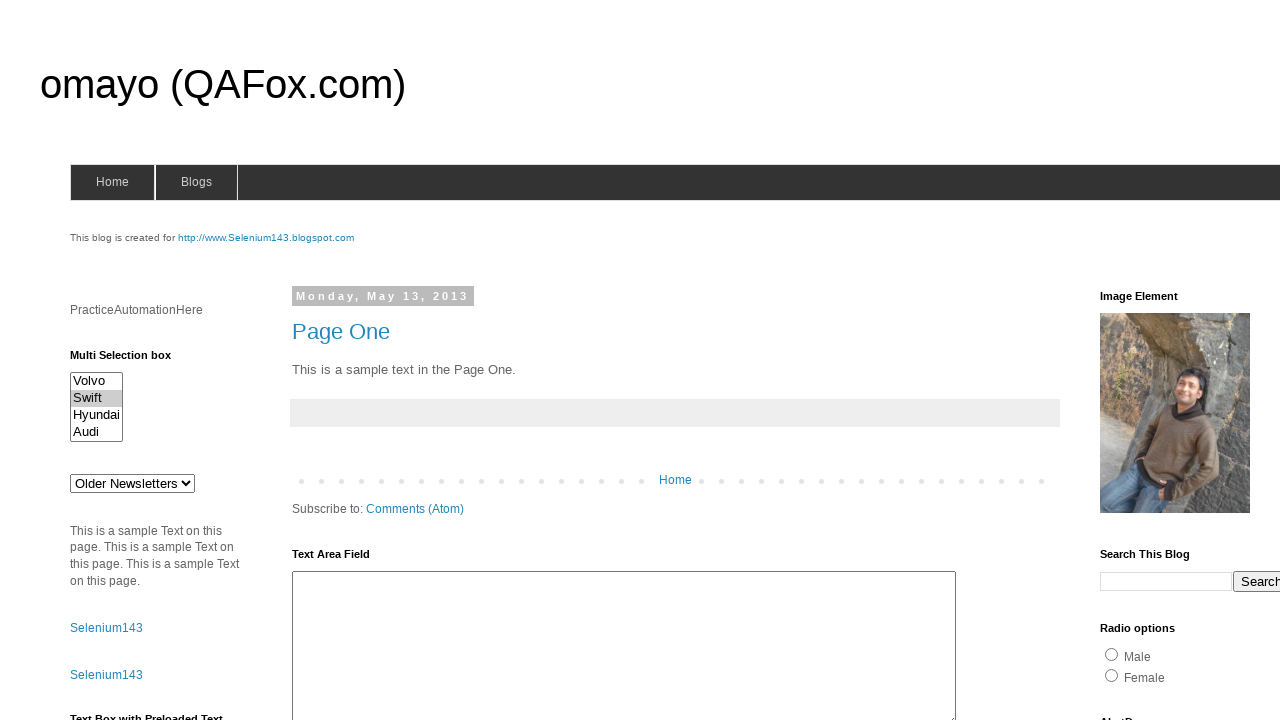

Selected option at index 0 from multi-select listbox on #multiselect1
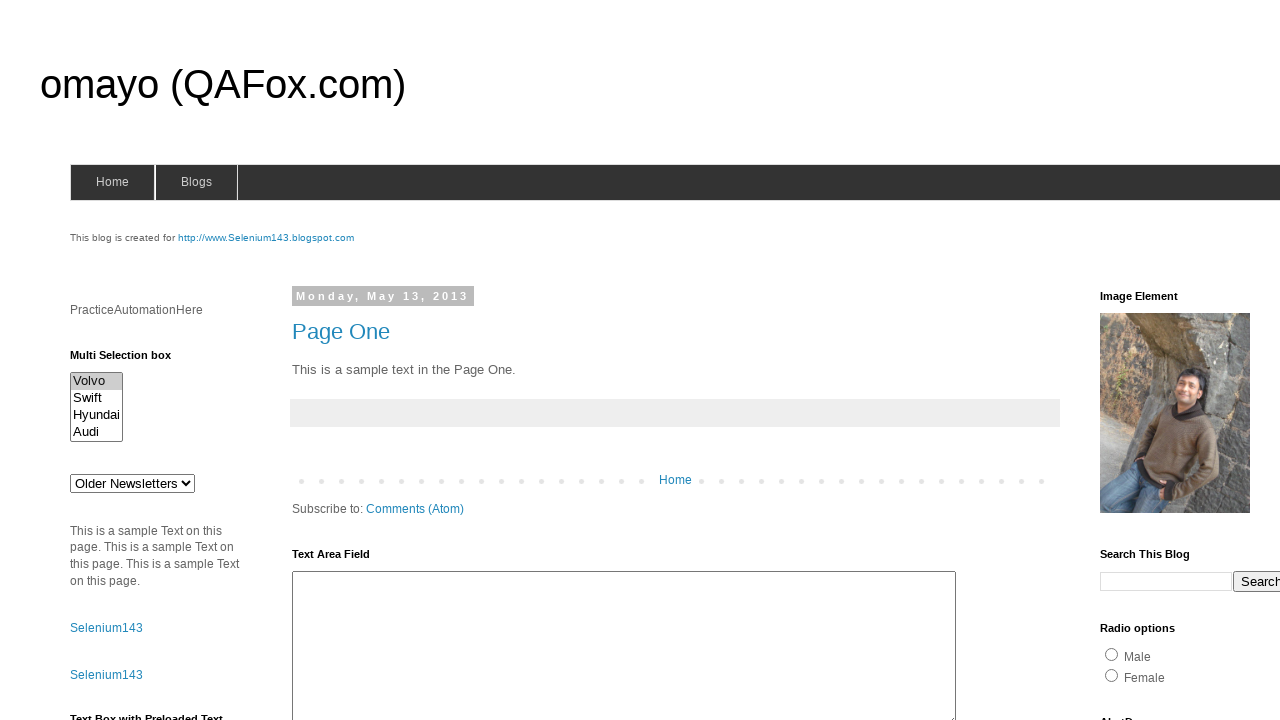

Multi-select listbox element is visible and selections applied
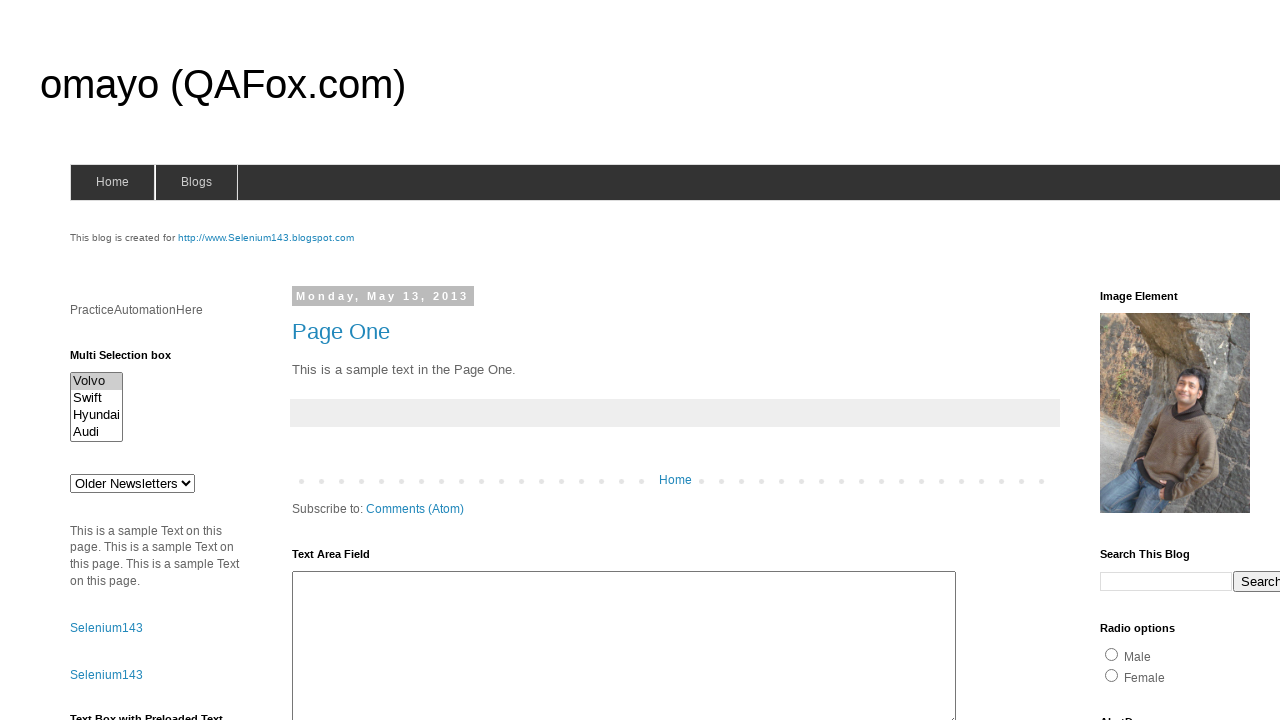

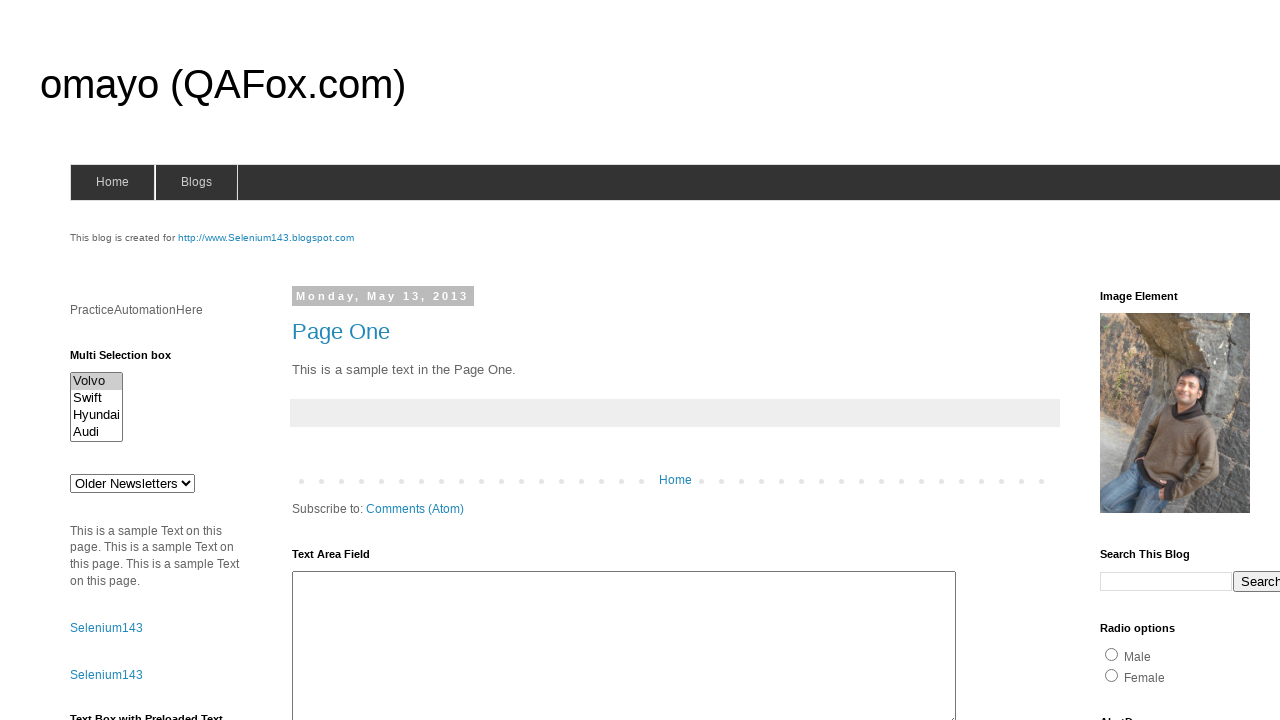